Navigates to JPL Space image page and clicks the FULL IMAGE button to view the featured image

Starting URL: https://data-class-jpl-space.s3.amazonaws.com/JPL_Space/index.html

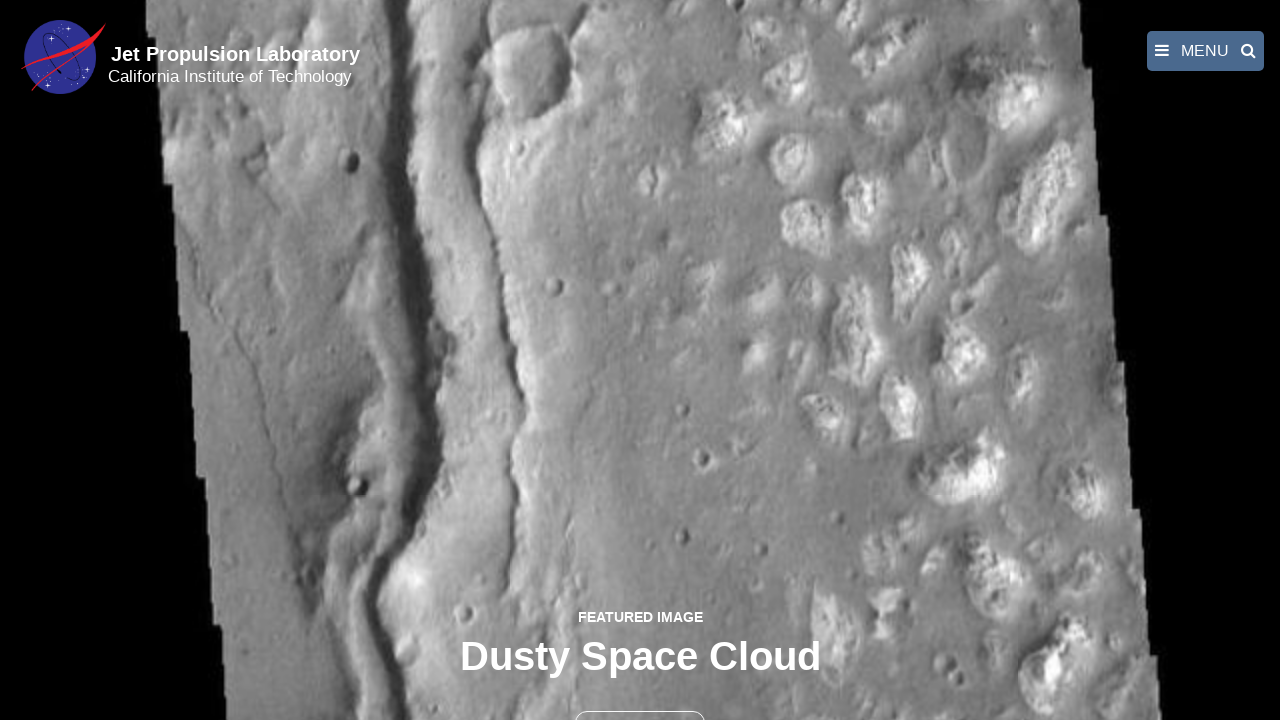

Navigated to JPL Space image page
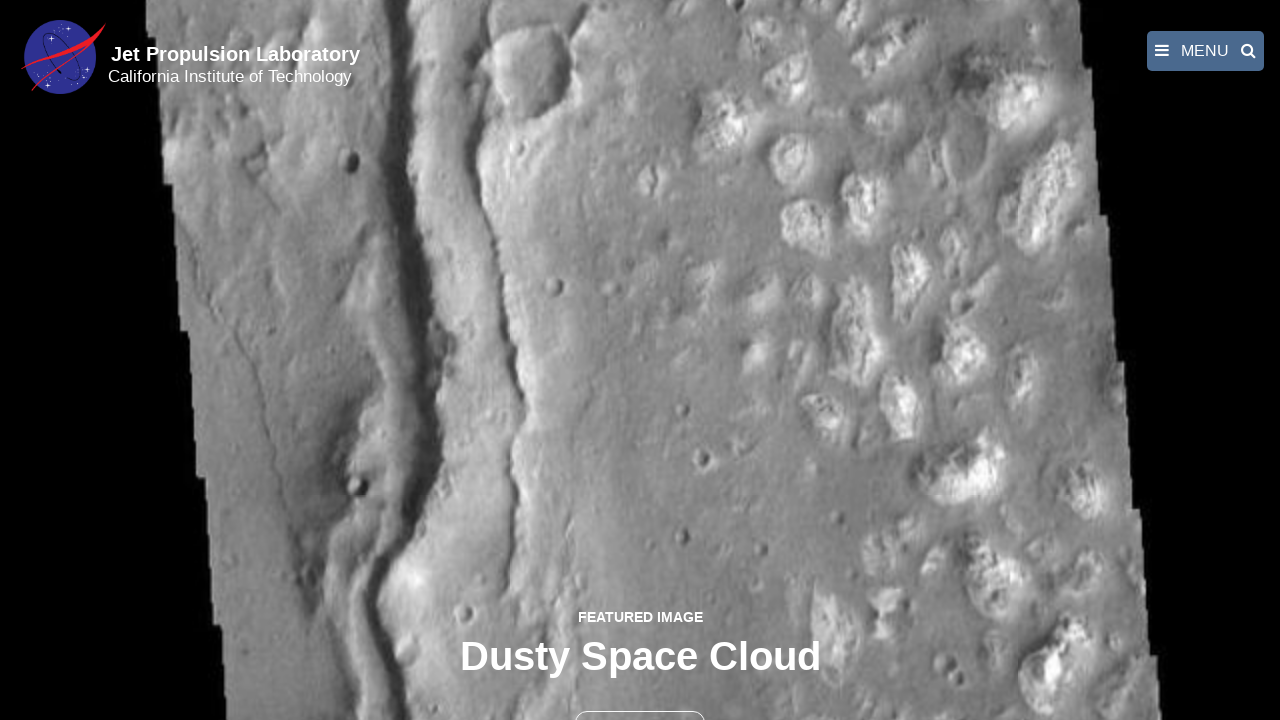

FULL IMAGE button loaded on page
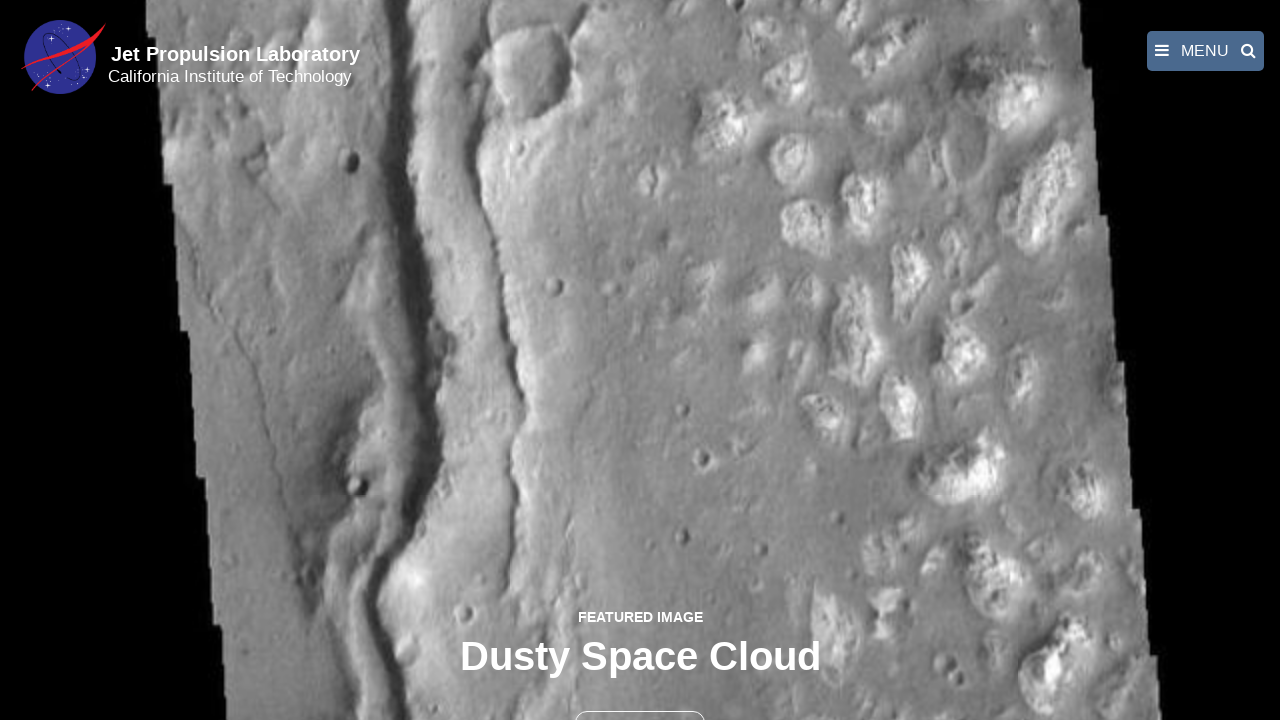

Clicked FULL IMAGE button to view featured image at (640, 699) on text=FULL IMAGE
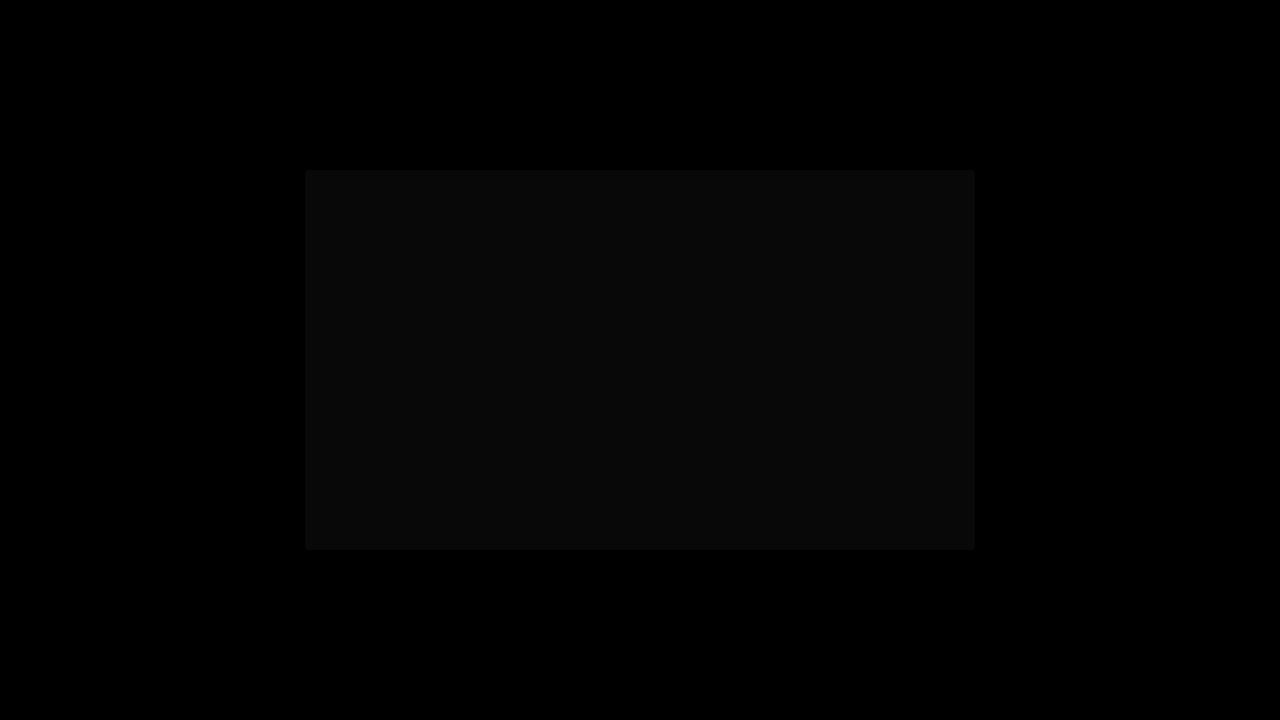

Featured image modal appeared with fancybox
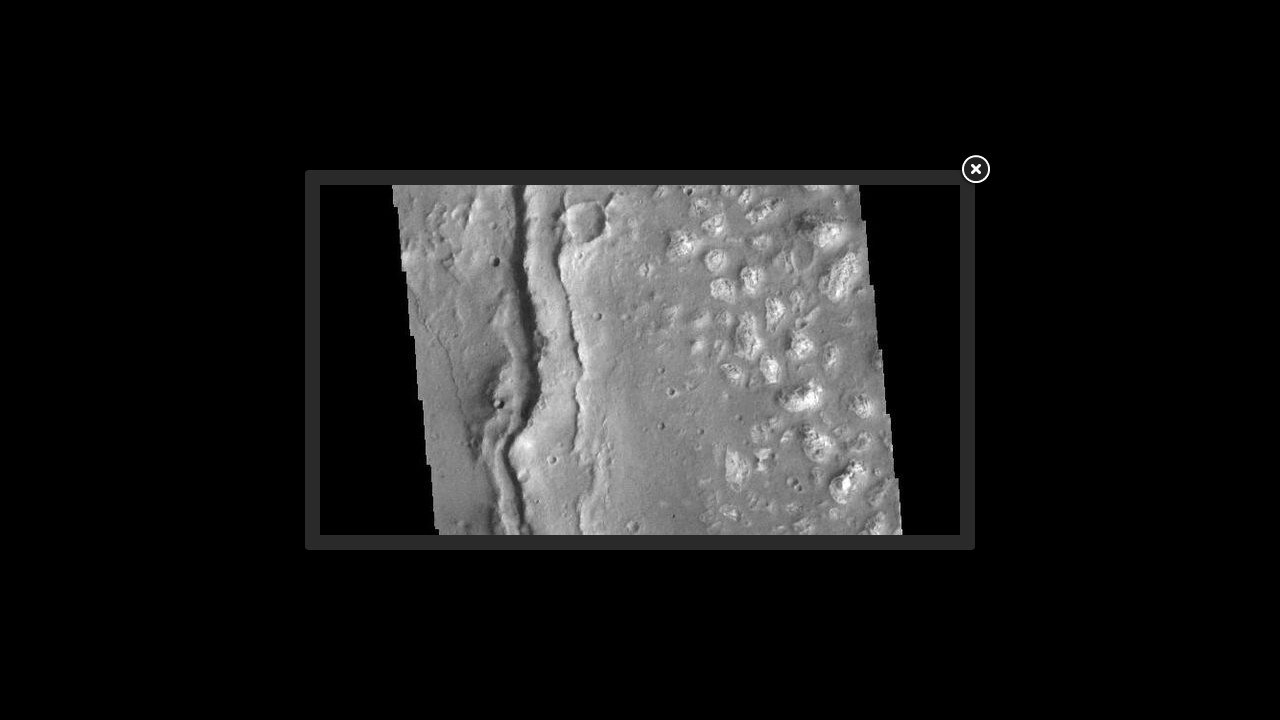

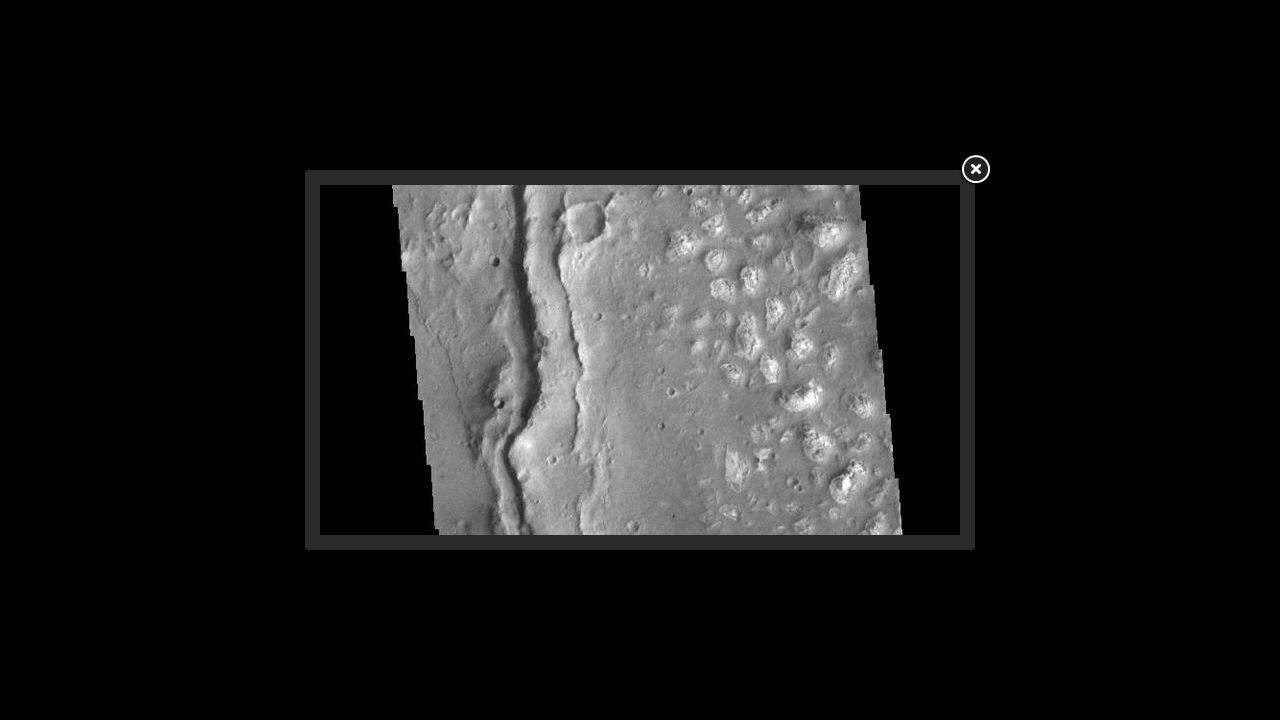